Tests Dynamic Loading by clicking through to Example 1 and Example 2, starting the load, and verifying "Hello World!" appears

Starting URL: https://the-internet.herokuapp.com/

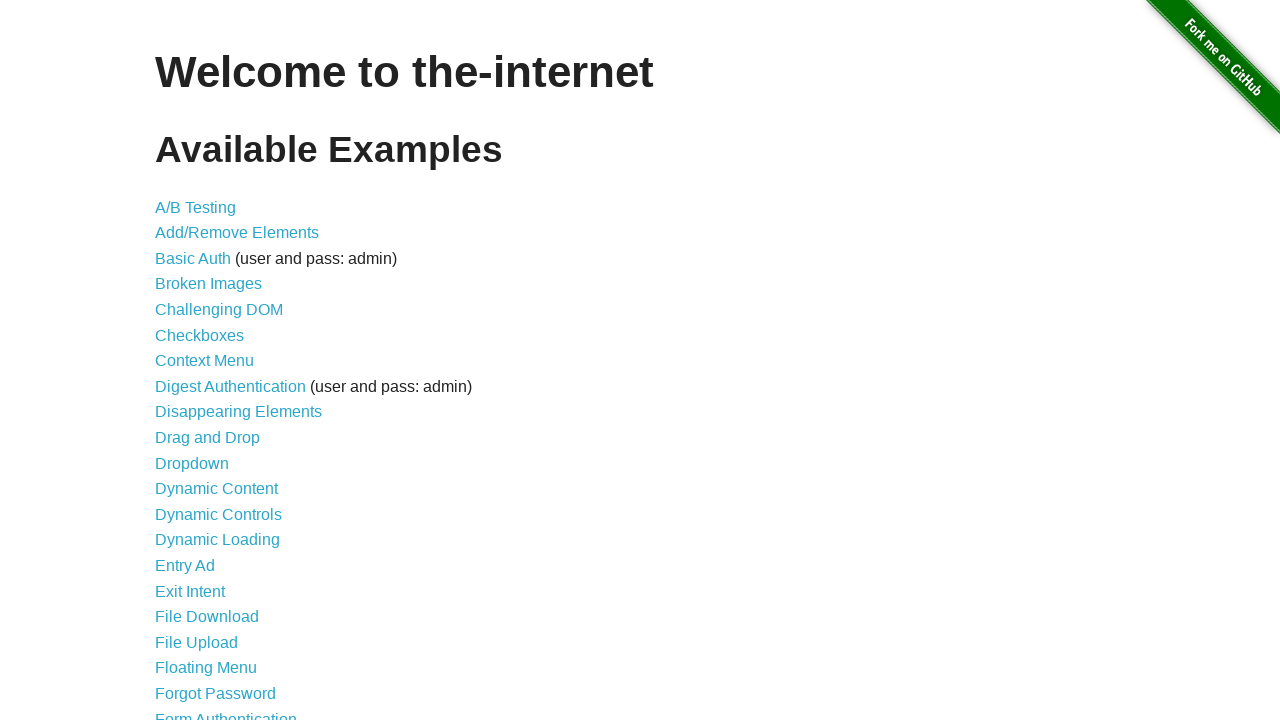

Clicked on Dynamic Loading link at (218, 540) on internal:role=link[name="Dynamic Loading"i]
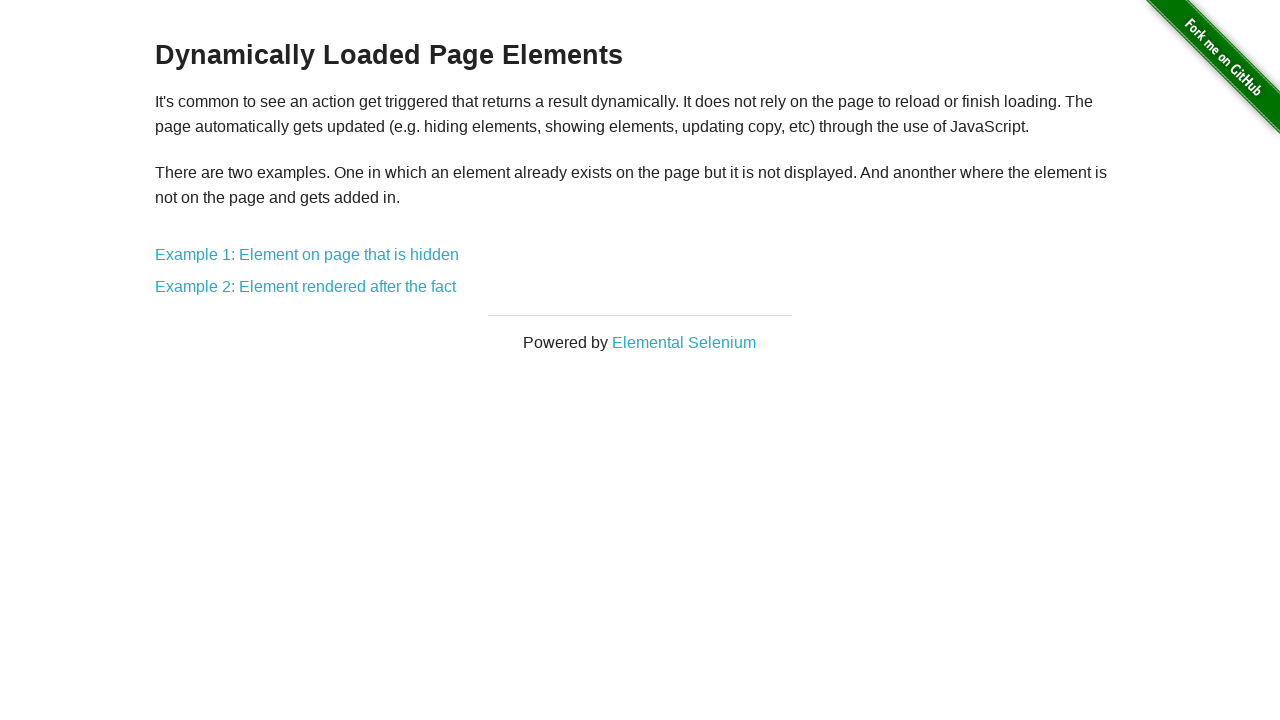

Clicked on Example 1: Element on page link at (307, 255) on internal:role=link[name="Example 1: Element on page"i]
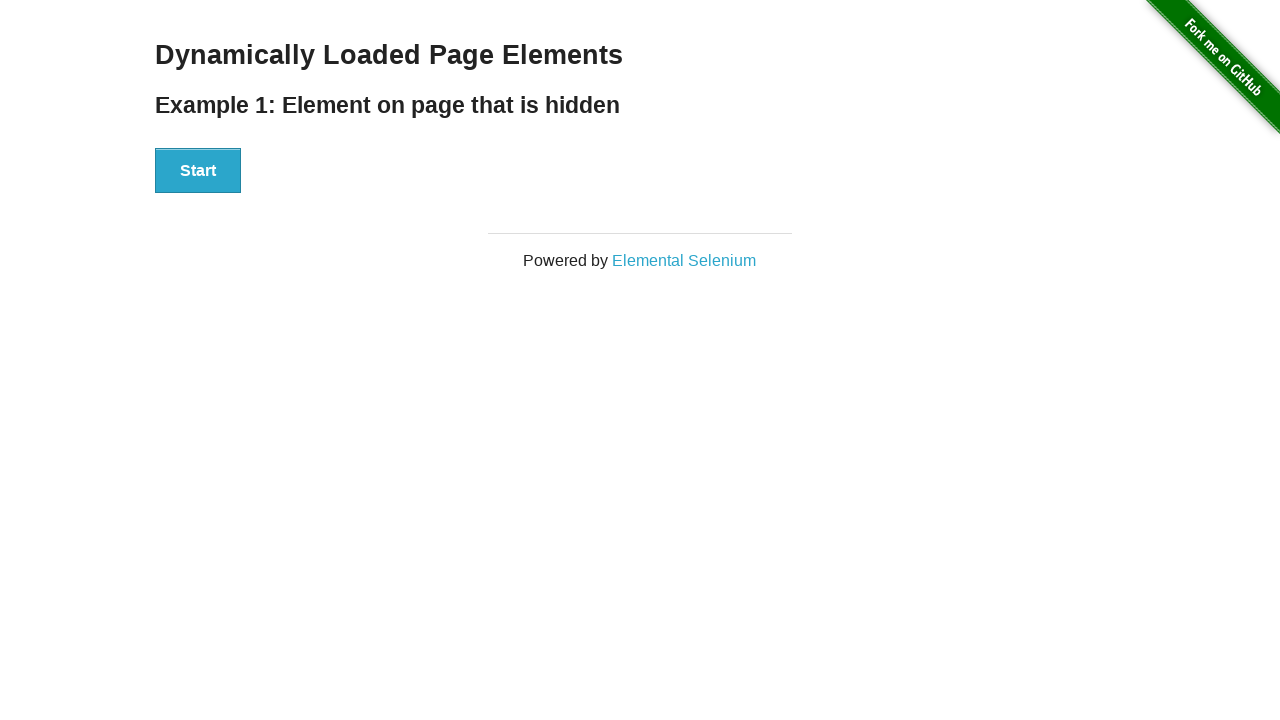

Clicked Start button for Example 1 at (198, 171) on internal:role=button[name="Start"i]
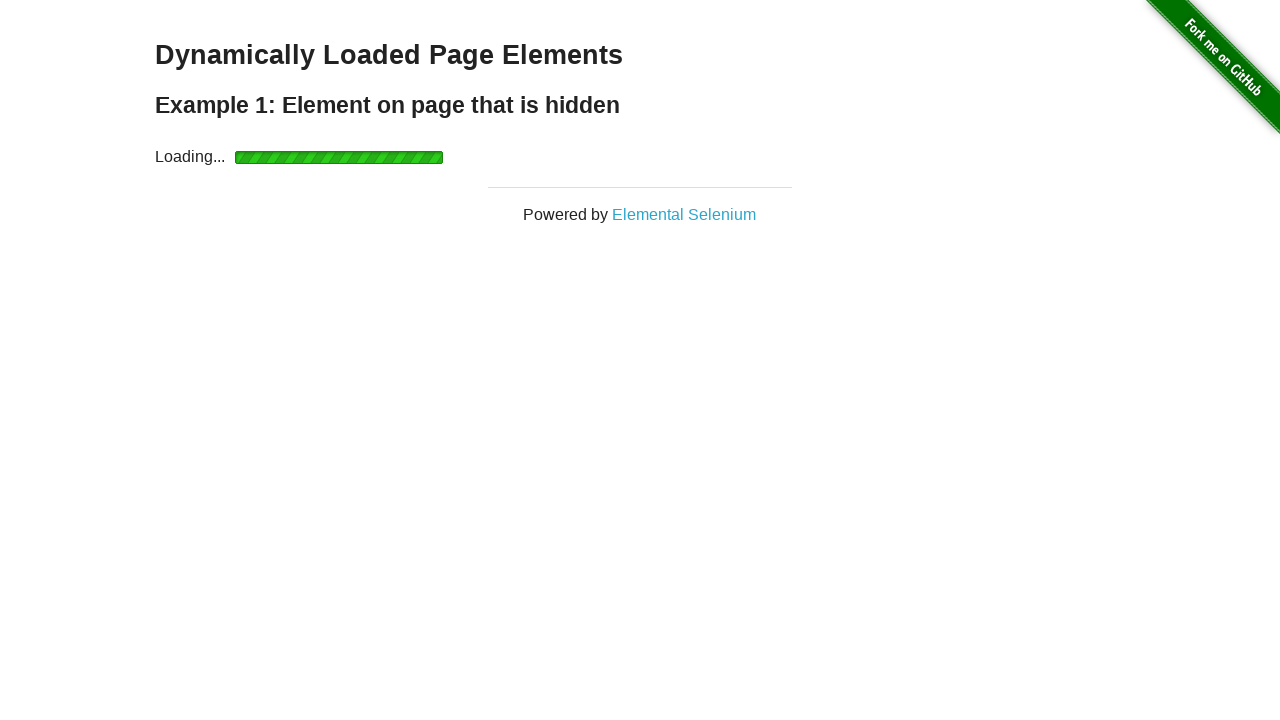

Waited for Hello World element to become visible in Example 1
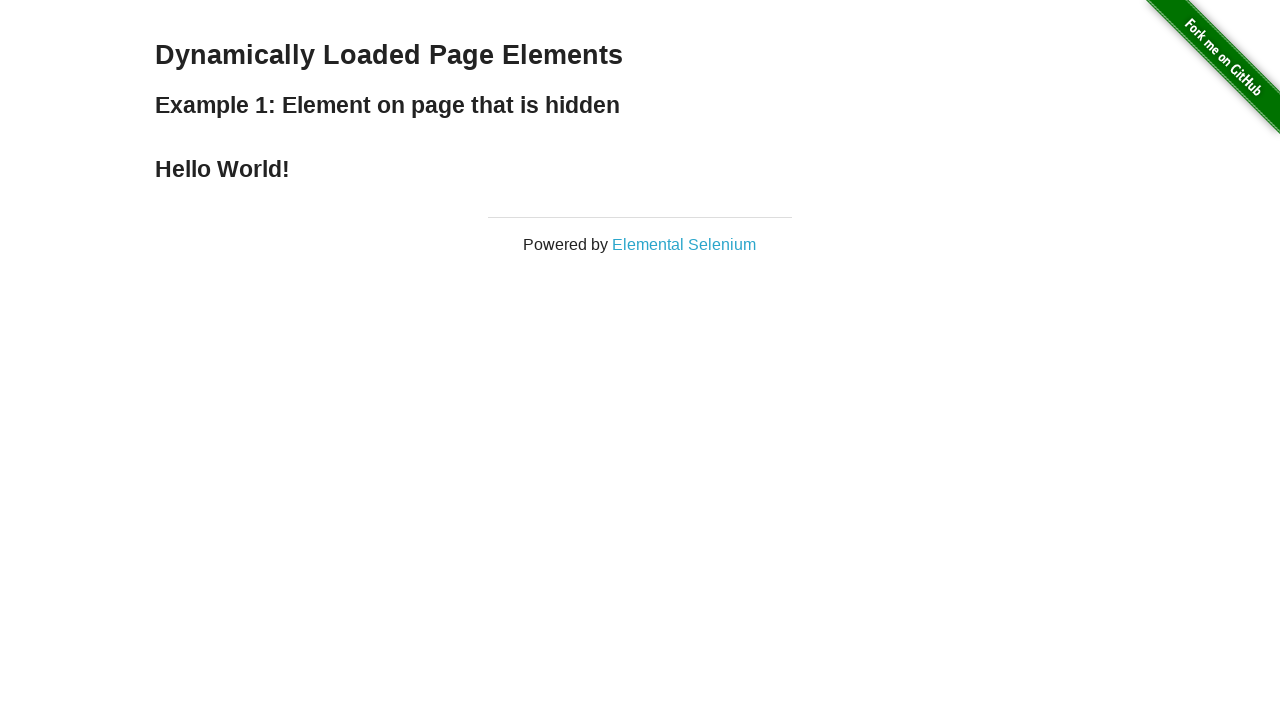

Verified Hello World element is visible in Example 1
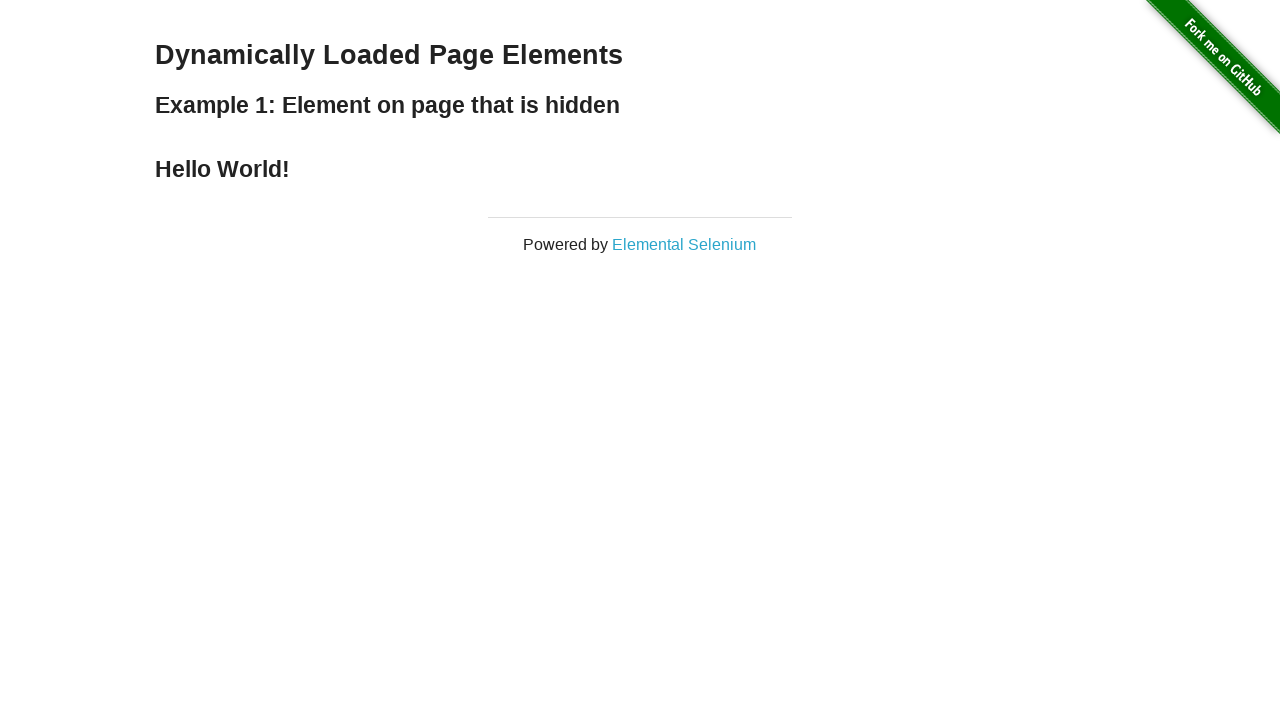

Assertion passed: Hello World is visible
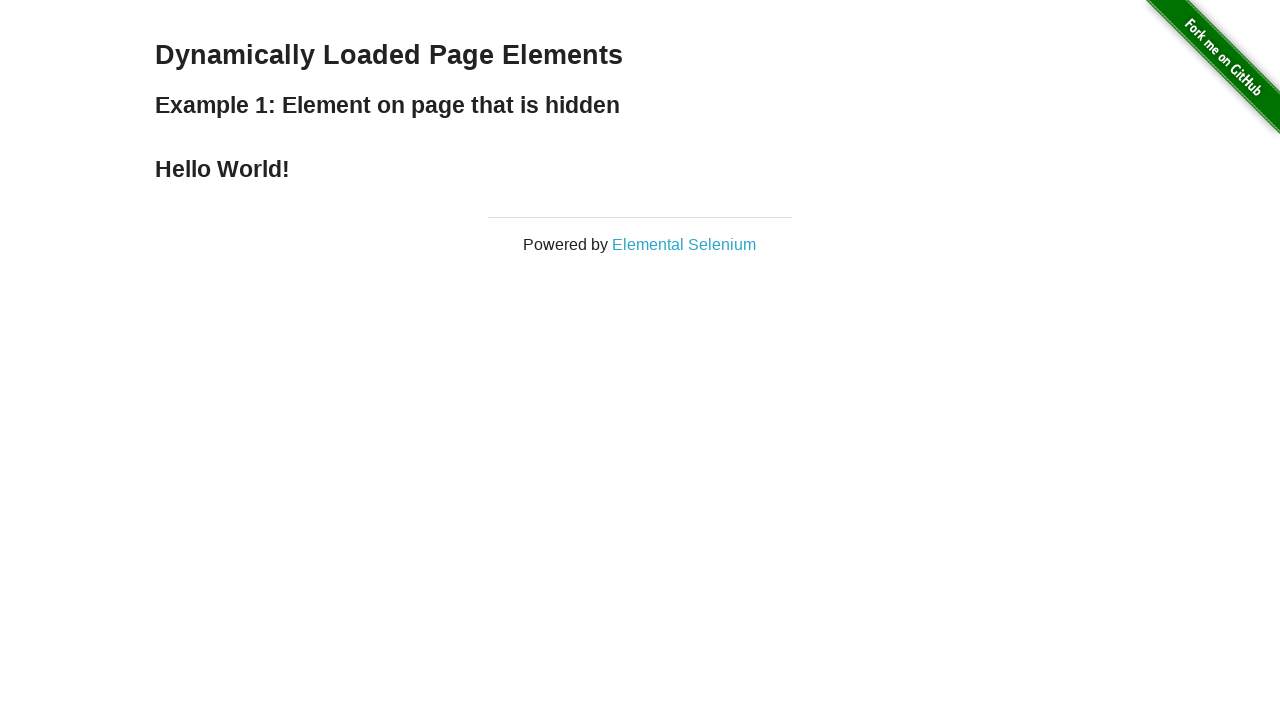

Navigated back from Example 1
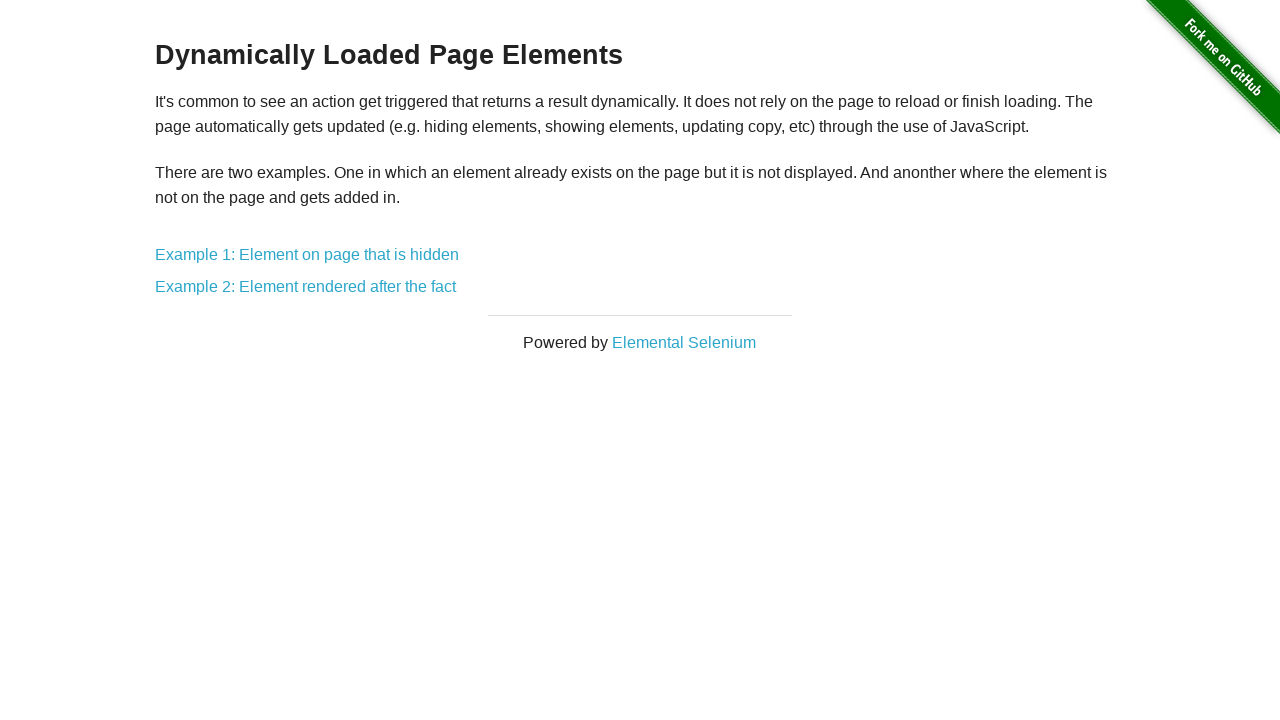

Navigated back to Dynamic Loading main page
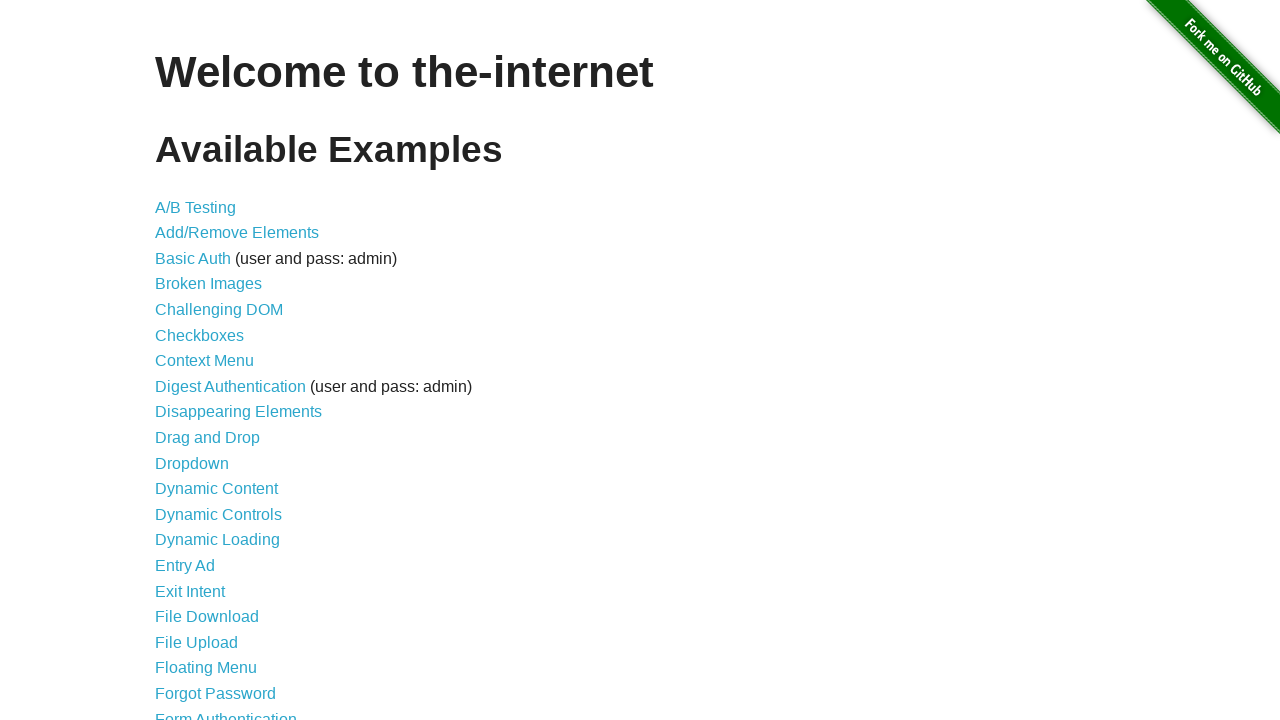

Clicked on Dynamic Loading link again at (218, 540) on internal:role=link[name="Dynamic Loading"i]
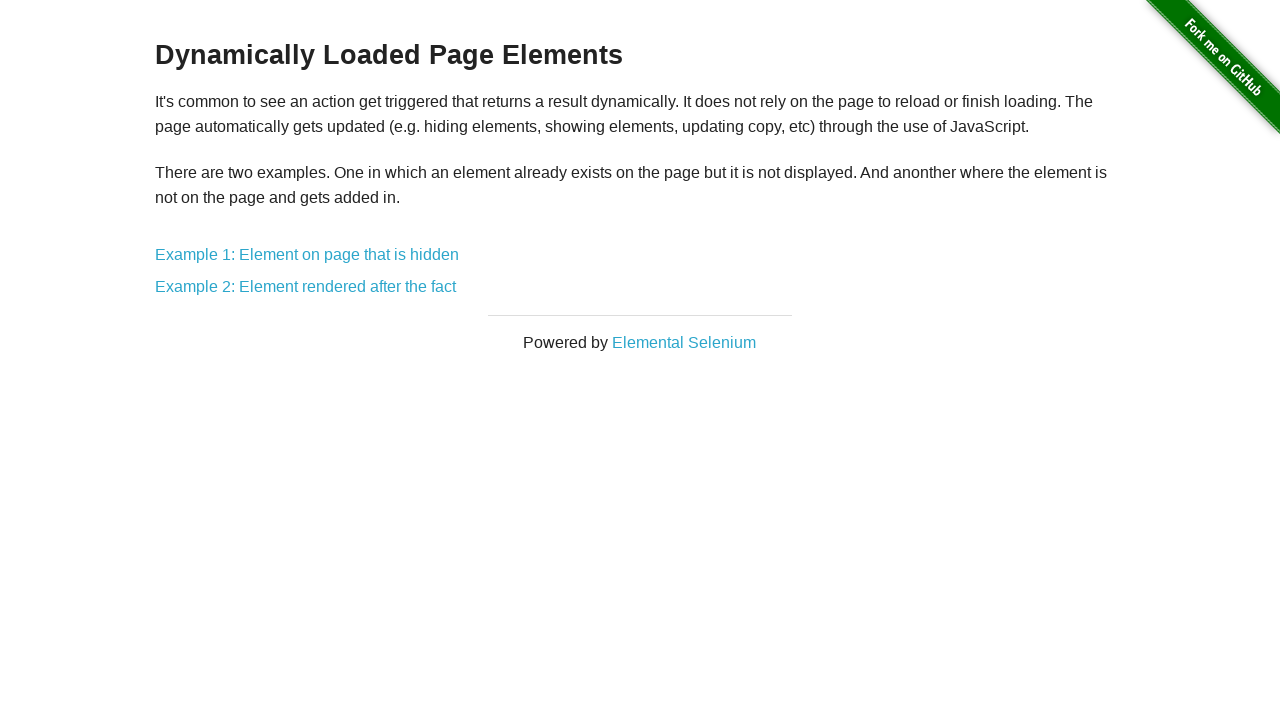

Clicked on Example 2: Element rendered link at (306, 287) on internal:role=link[name="Example 2: Element rendered"i]
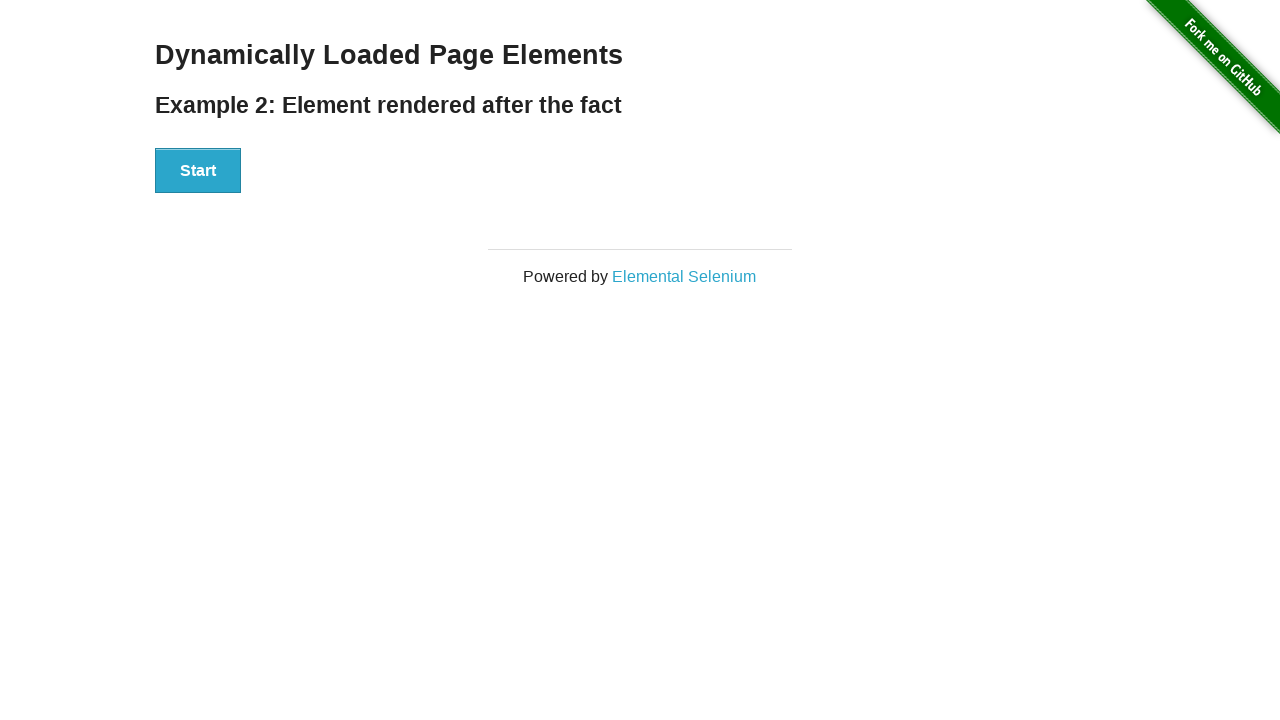

Clicked Start button for Example 2 at (198, 171) on internal:role=button[name="Start"i]
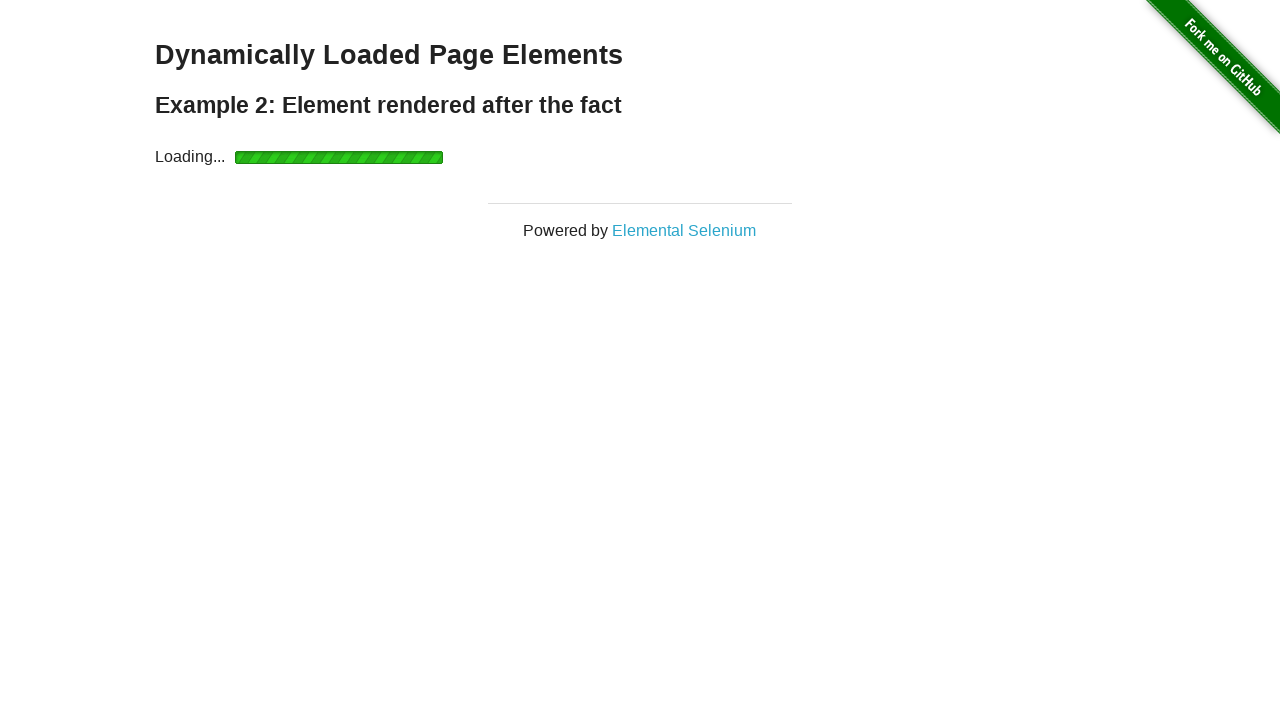

Waited for Hello World element to become visible in Example 2
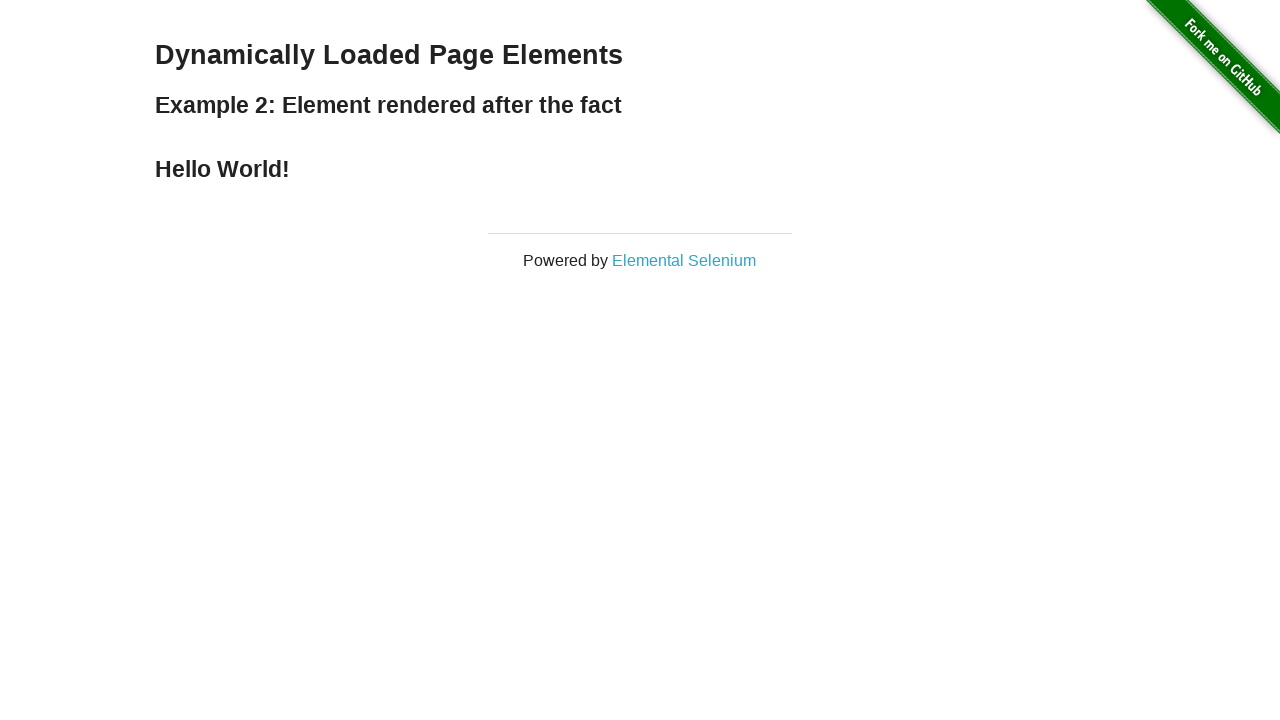

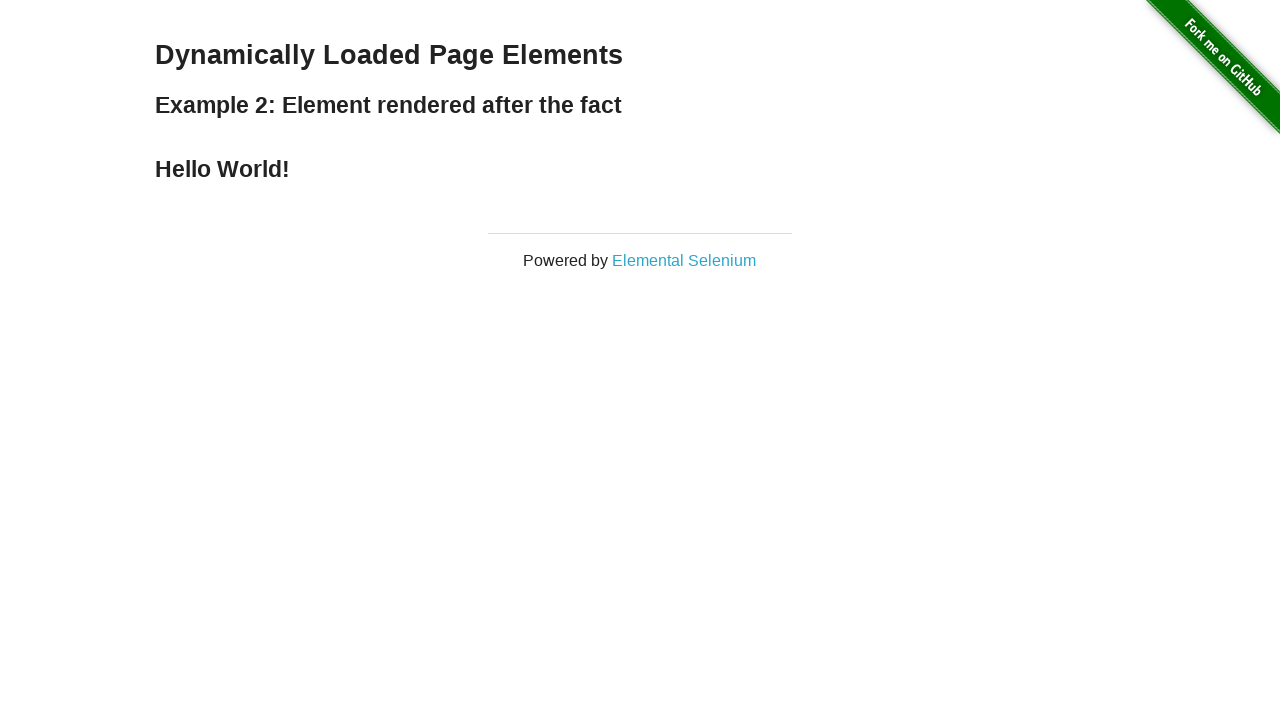